Tests that clicking the button triggers a new motivational quote to be displayed, replacing the current phrase.

Starting URL: https://tg-motivation-bot-front.vercel.app/

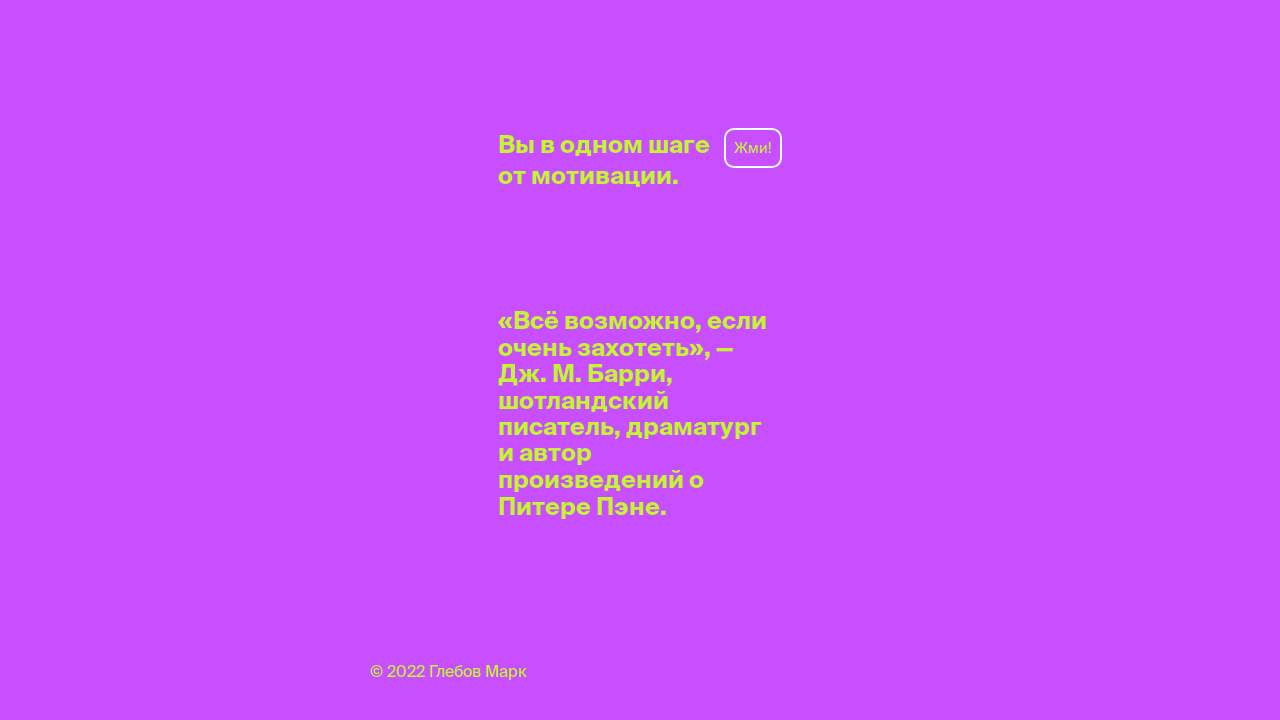

Navigated to motivation bot application
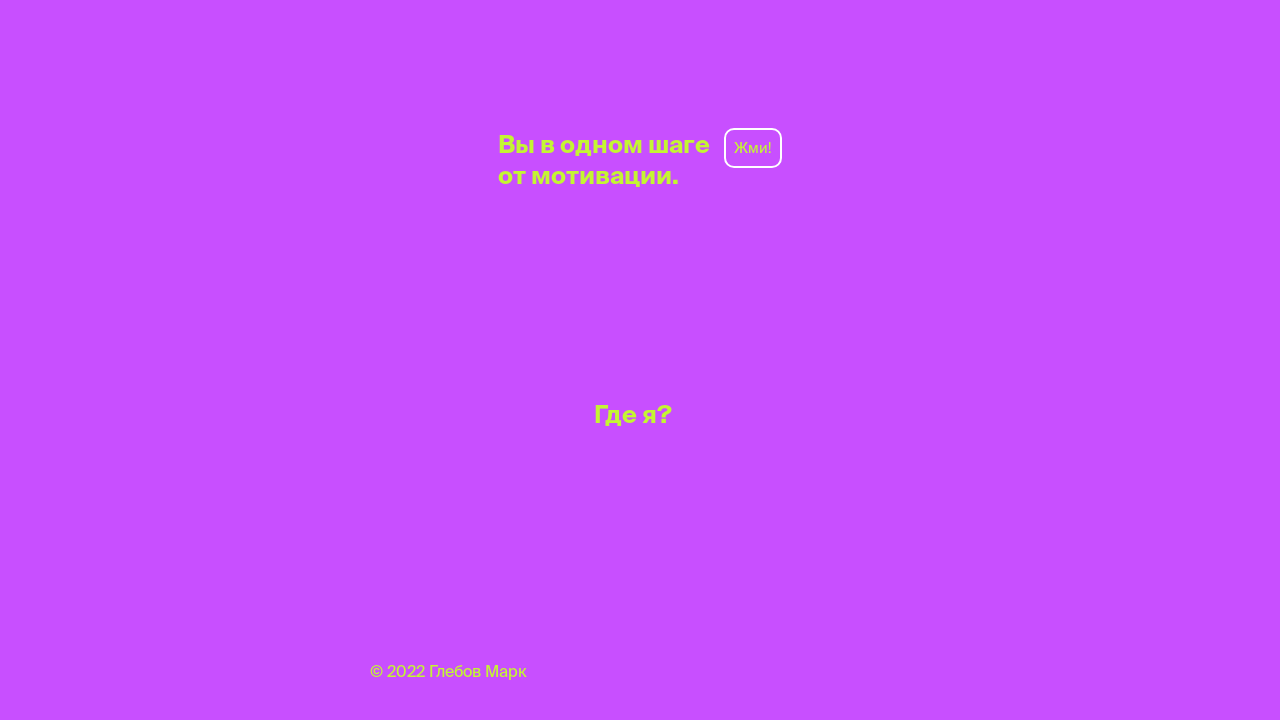

Phrase element became visible
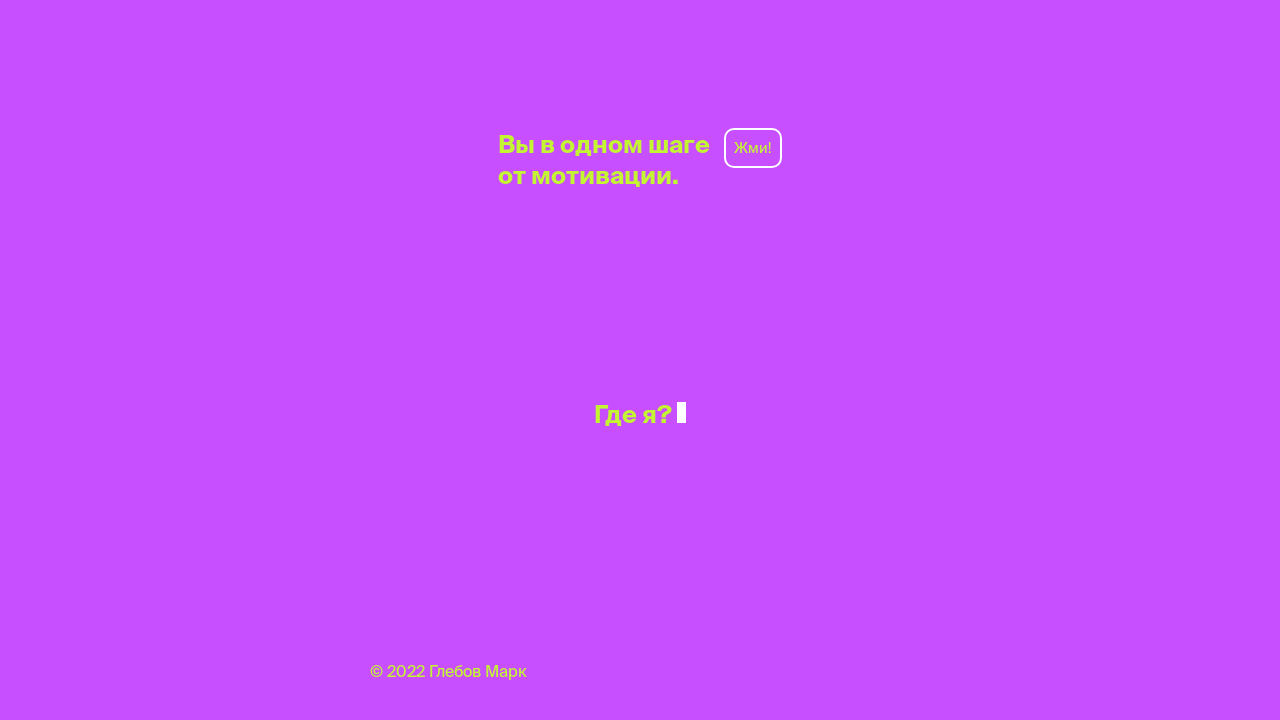

Waited 2 seconds for initial phrase to fully render
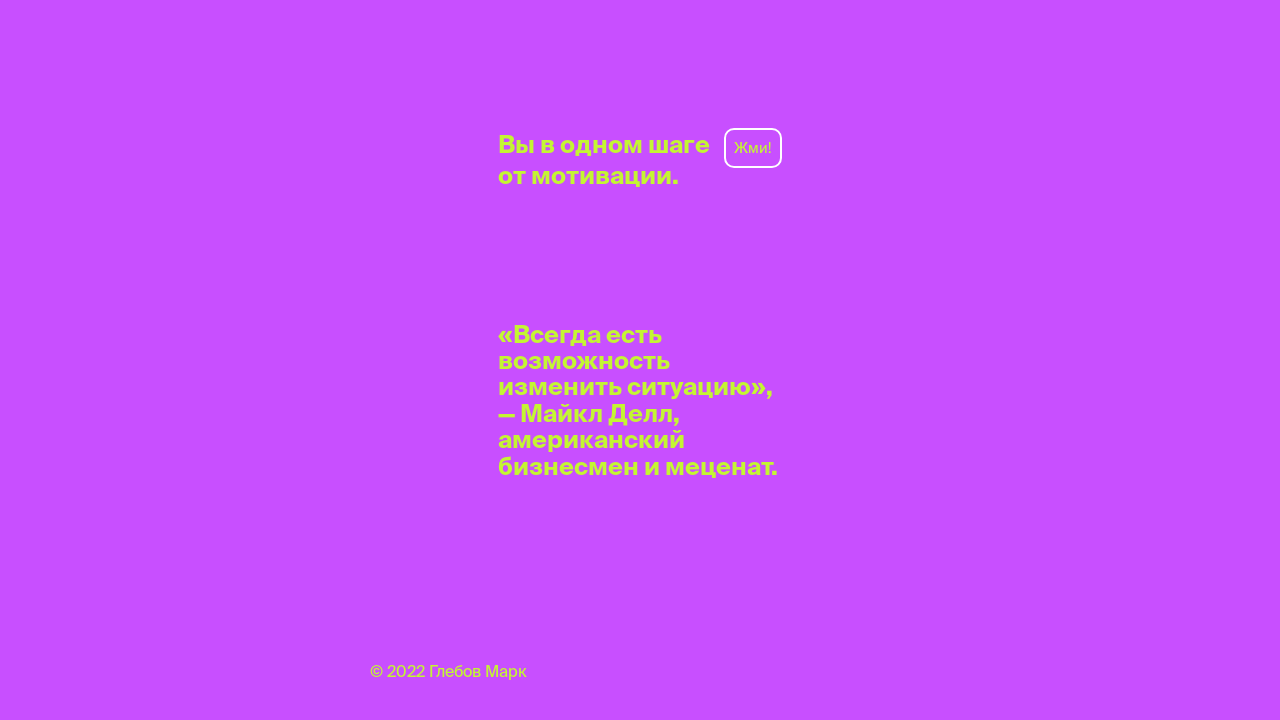

Captured initial phrase text: '«Всегда есть возможность изменить ситуацию», — Майкл Делл, американский бизнесмен и меценат.'
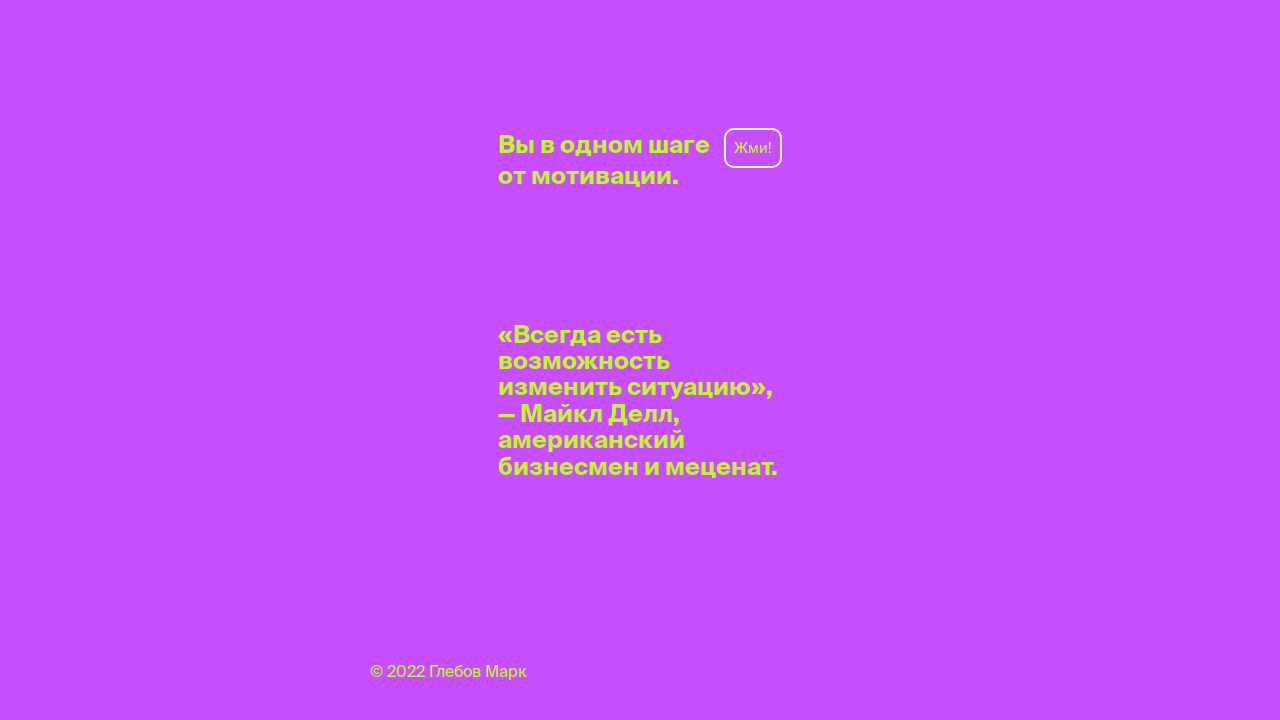

Clicked button to trigger new motivational quote at (753, 148) on div.button
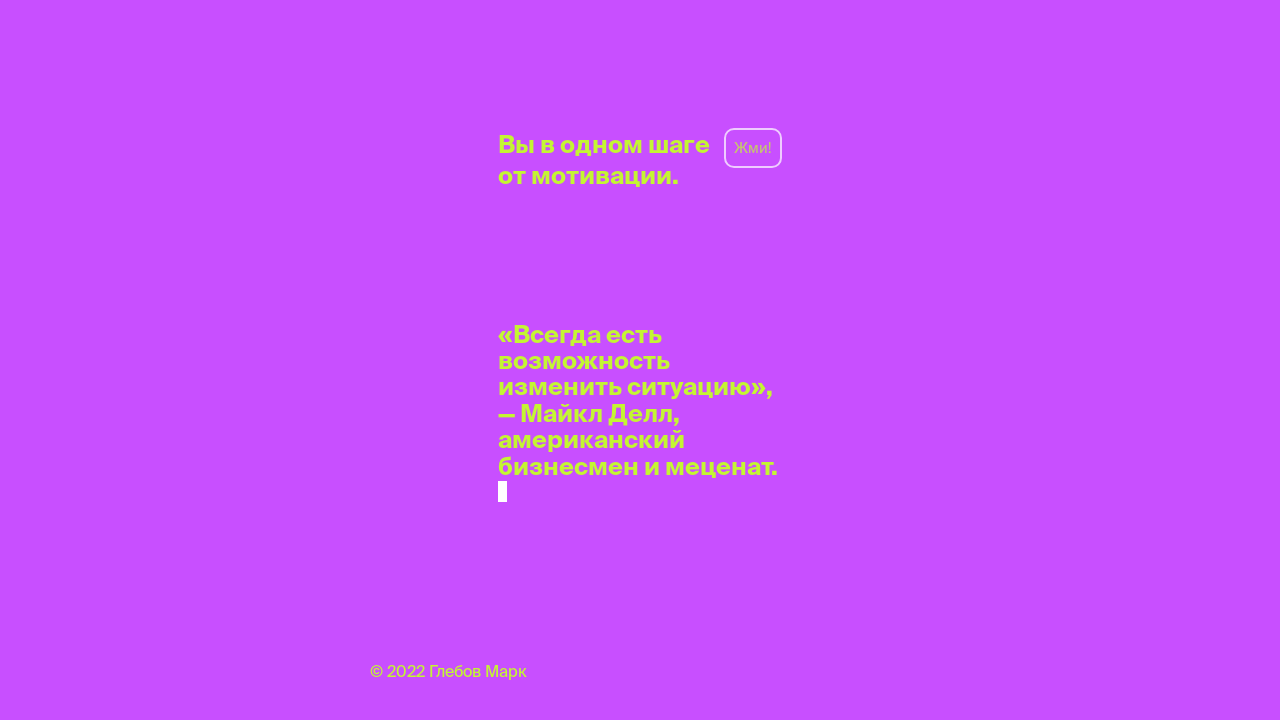

Waited 2 seconds for new phrase to appear
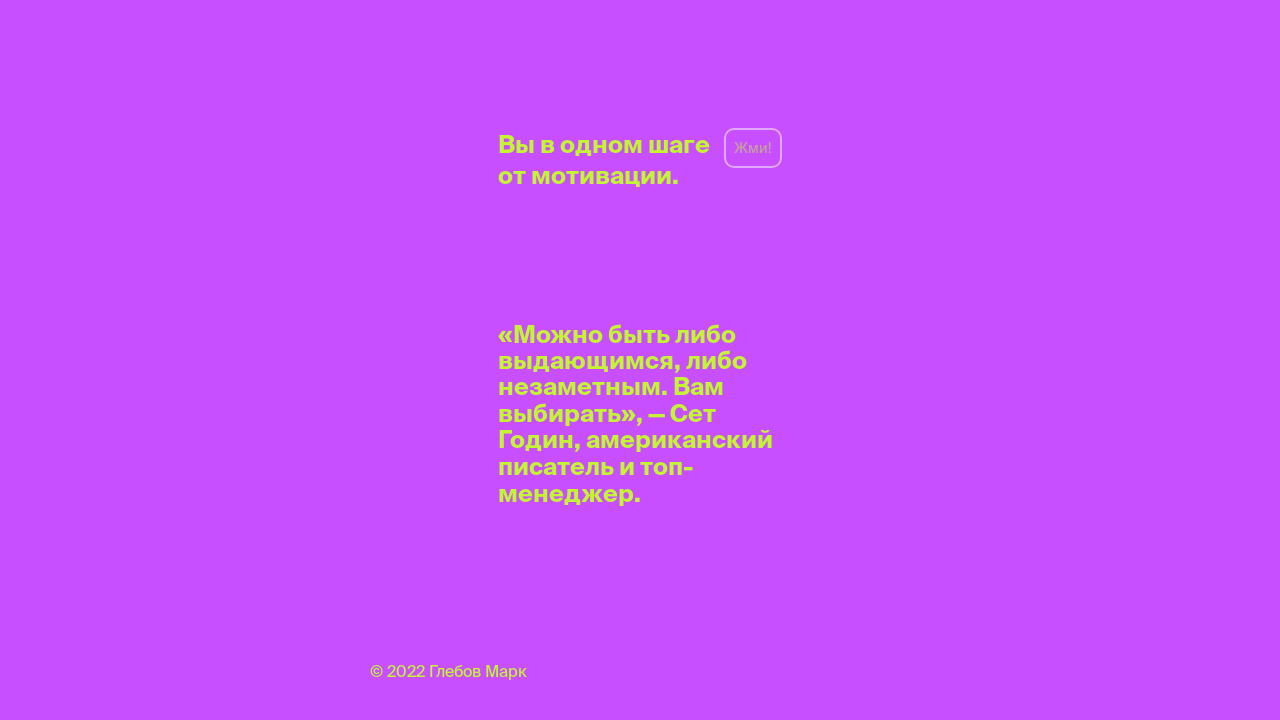

Captured new phrase text: '«Можно быть либо выдающимся, либо незаметным. Вам выбирать», — Сет Годин, американский писатель и топ-менеджер.'
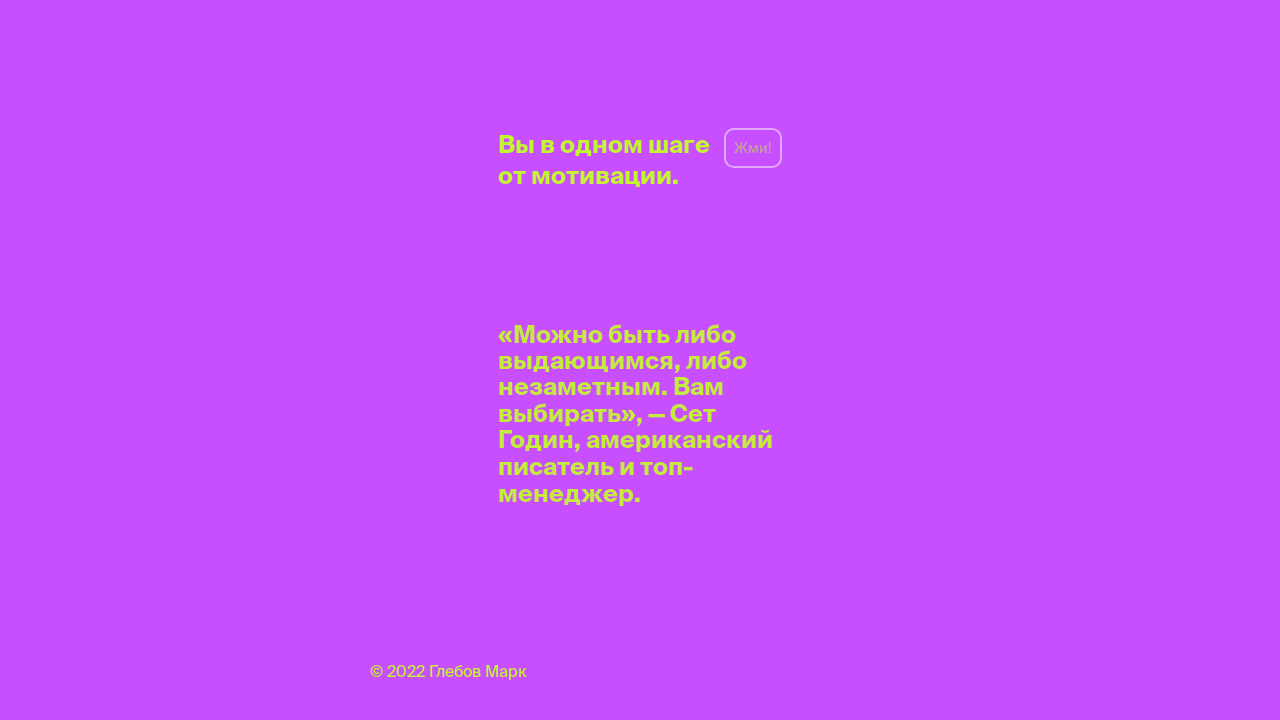

Assertion passed: phrase changed after button click
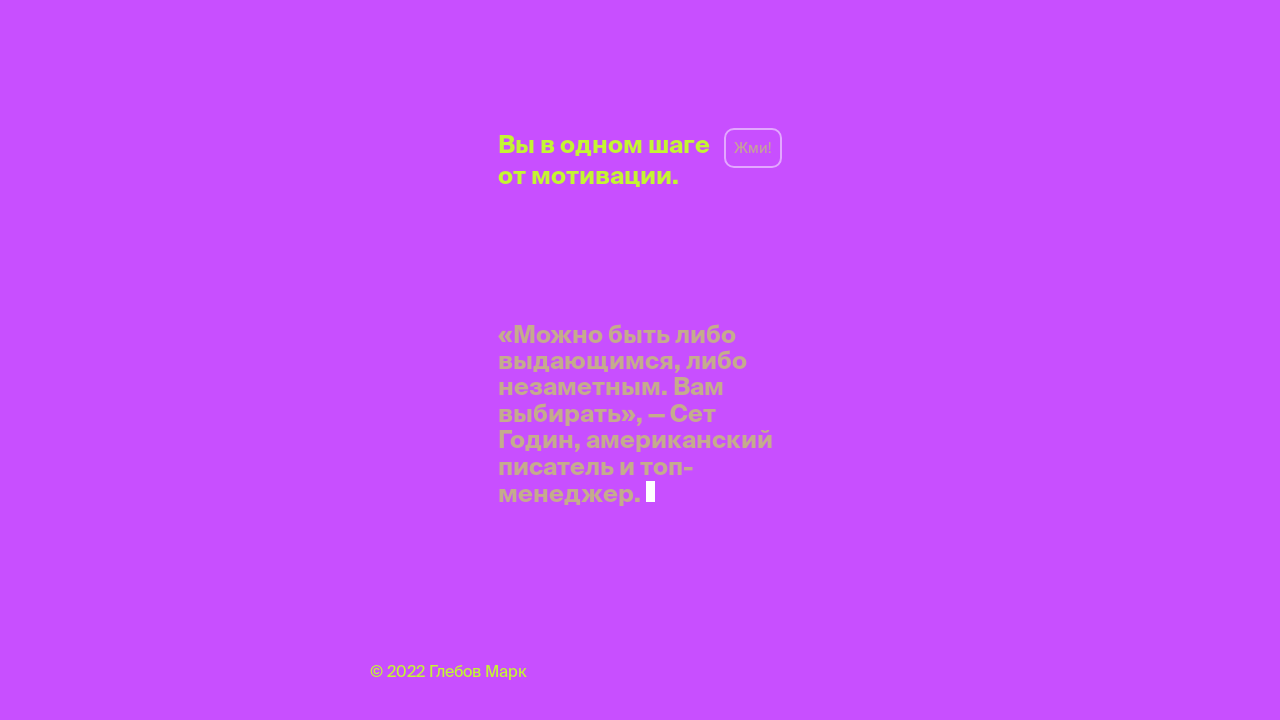

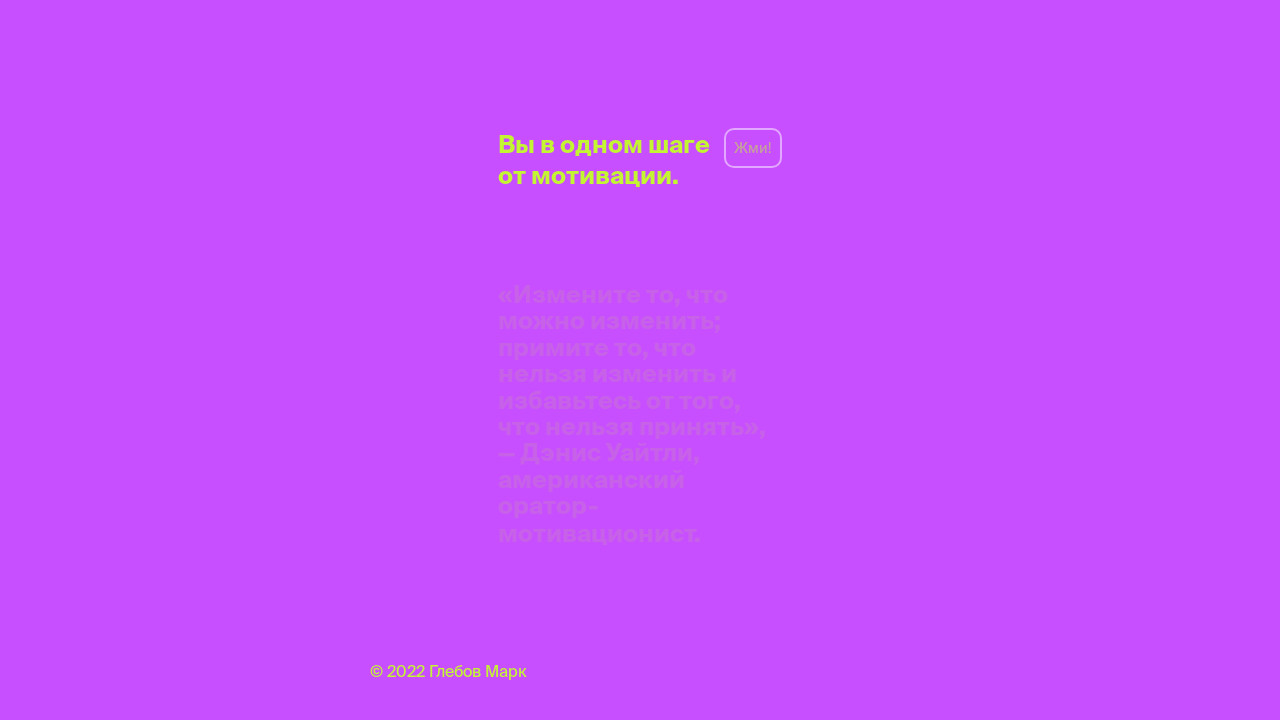